Tests working with multiple browser tabs by clicking a social link that opens a new page and waiting for the new page event.

Starting URL: https://freeLance-Learn-automation.vercel.app/Login

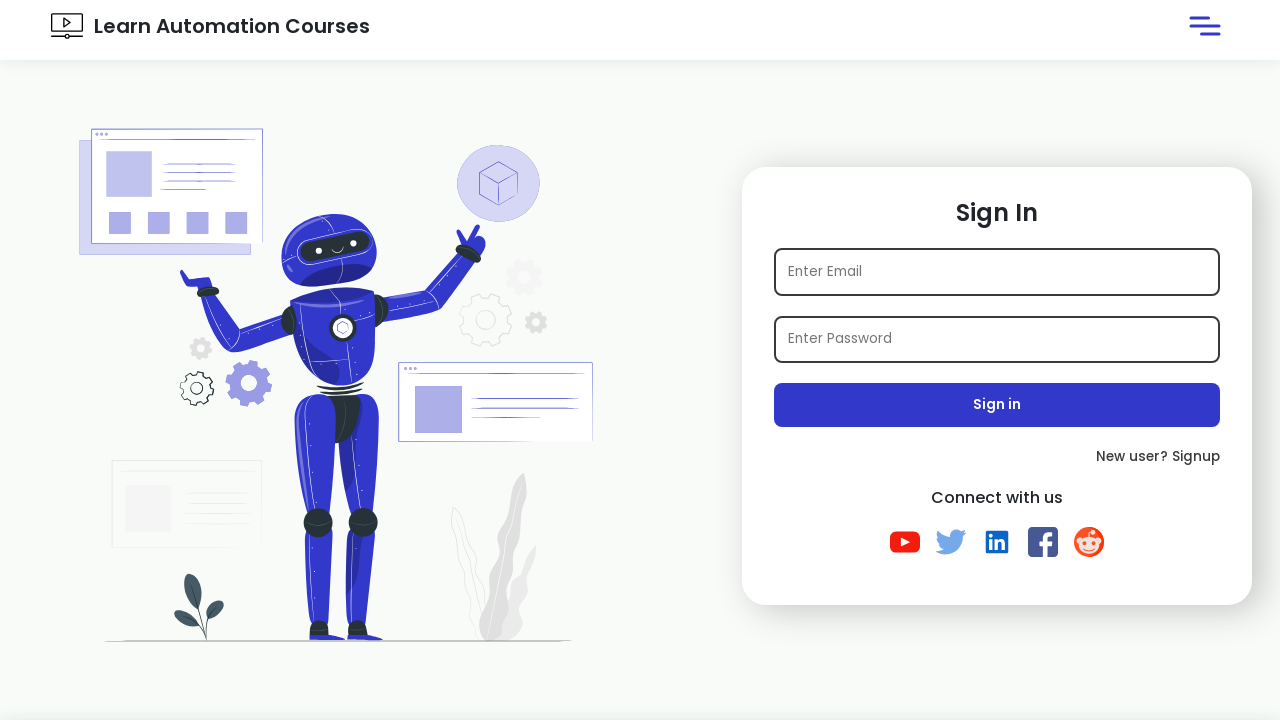

Clicked 4th social link in login container to open new tab at (1043, 542) on xpath=//*[@id="login_container"]/div/div/a[4]
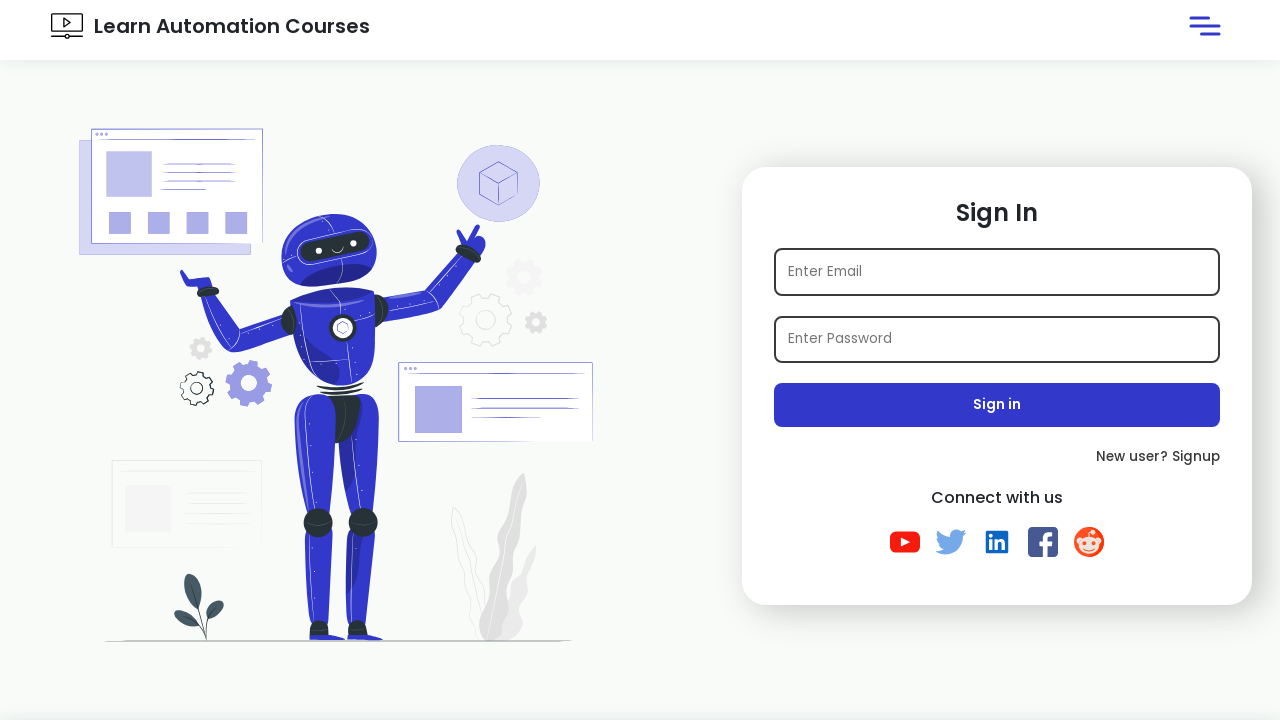

Captured new page object from expect_page context
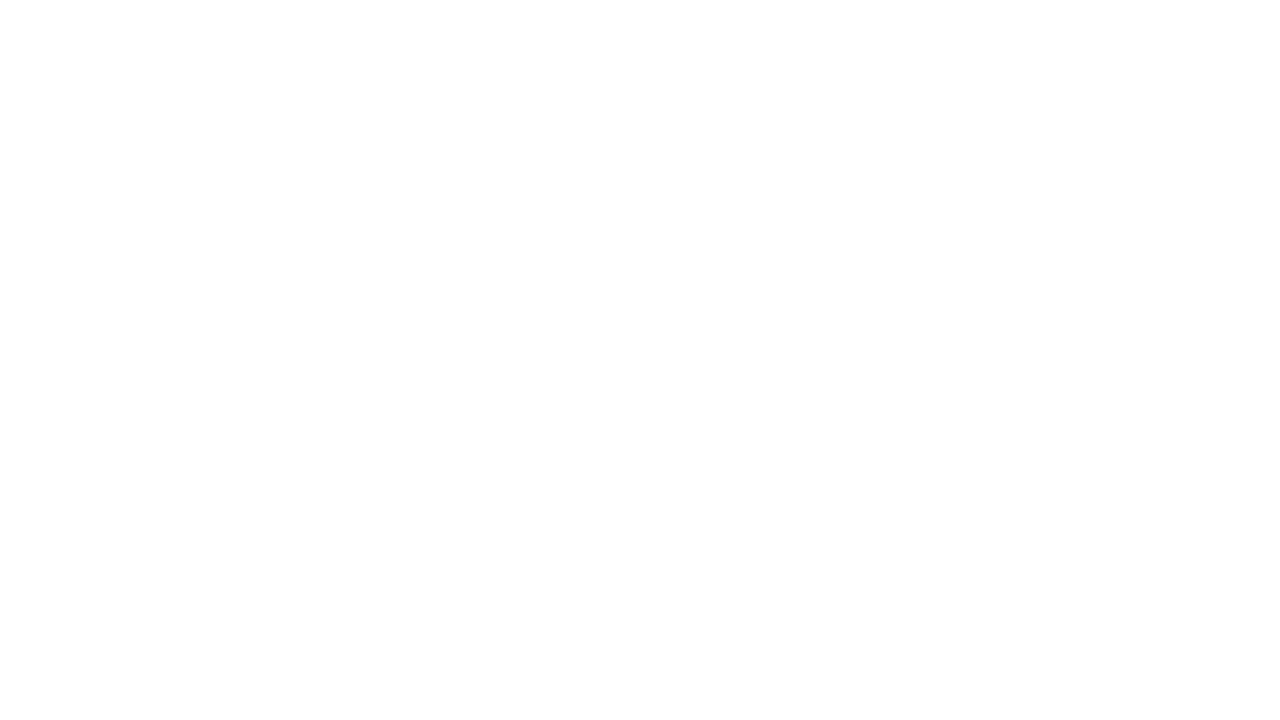

New page loaded successfully
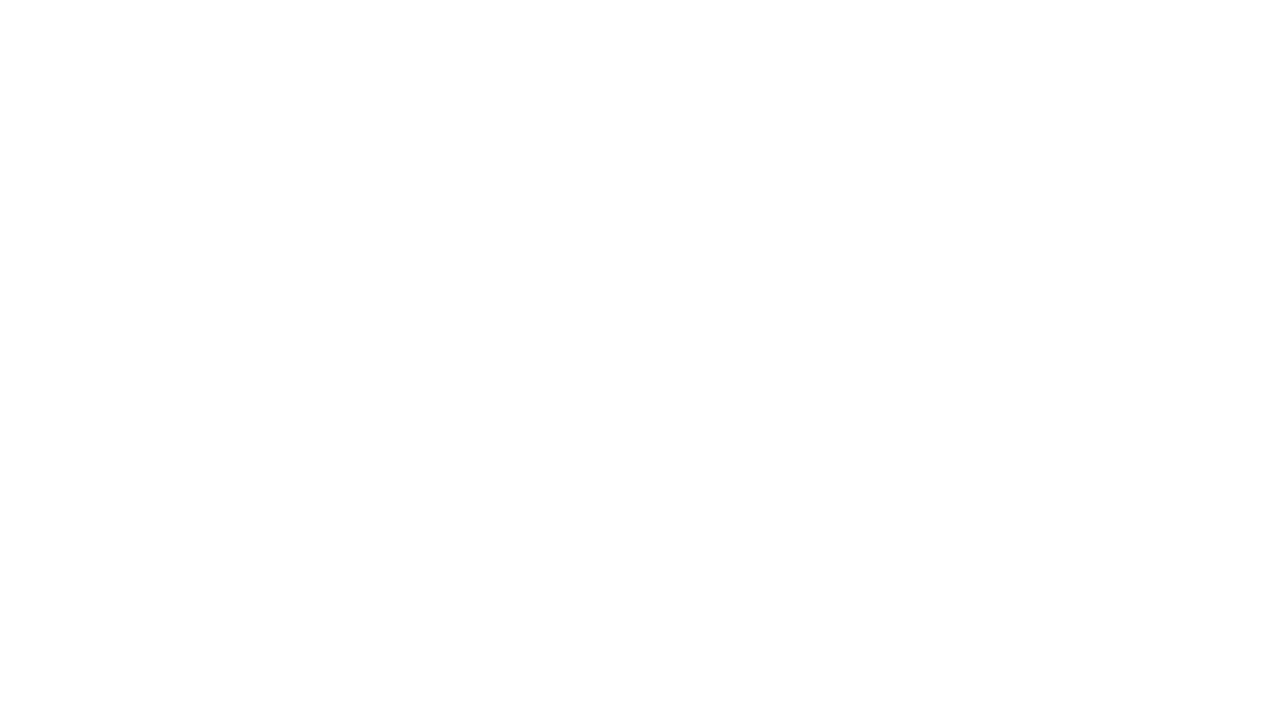

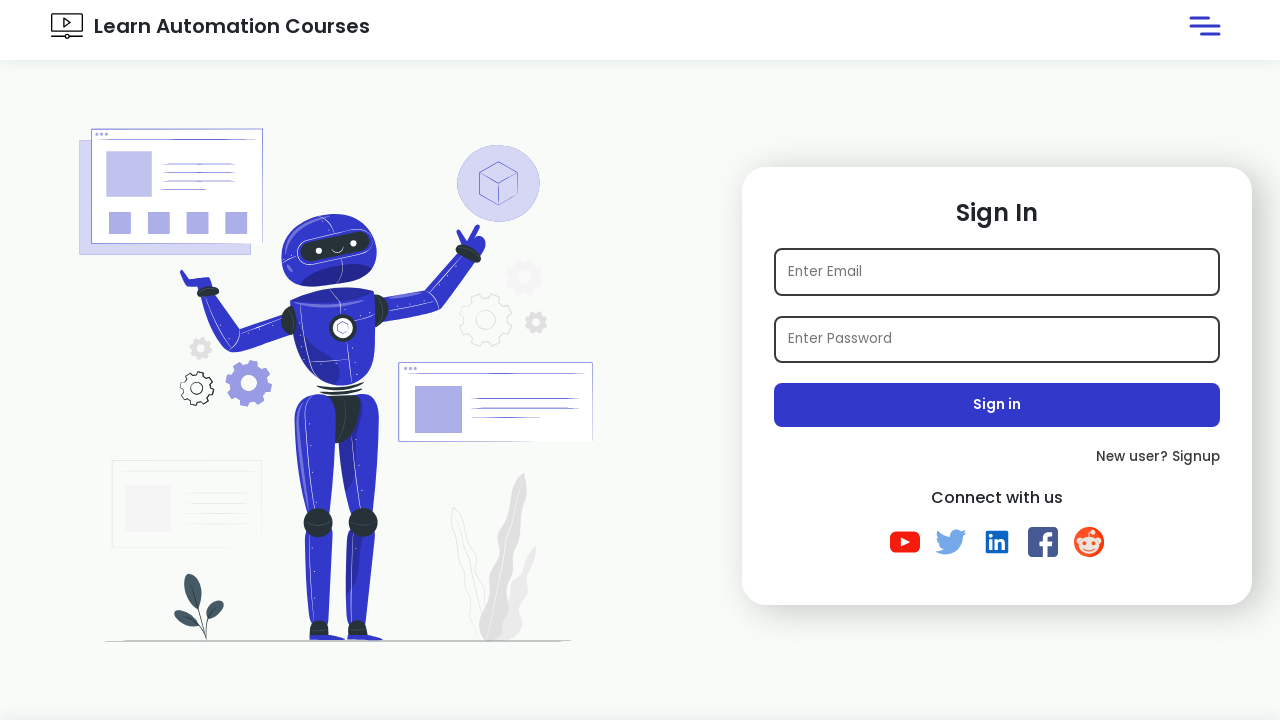